Searches for a product on IKEA's Spanish website and waits for the product listing cards to load

Starting URL: https://www.ikea.com/es/es/search/?q=office+chair

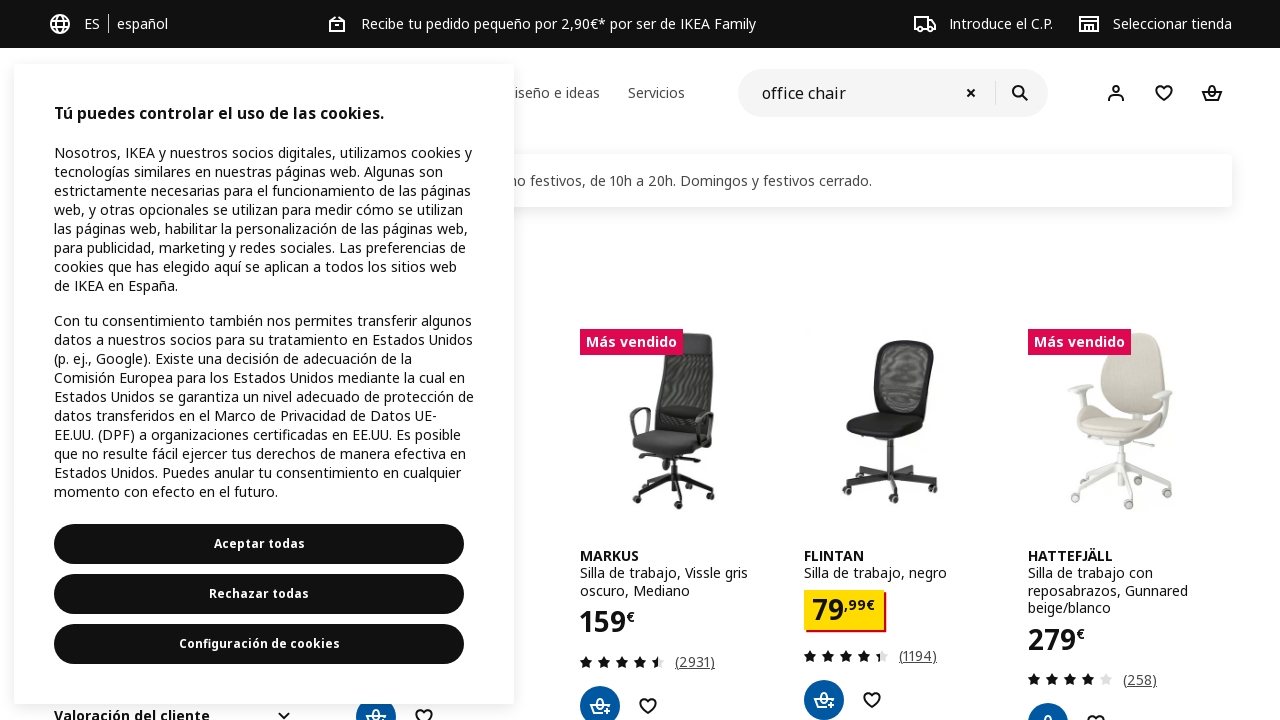

Navigated to IKEA Spanish website and searched for 'office chair'
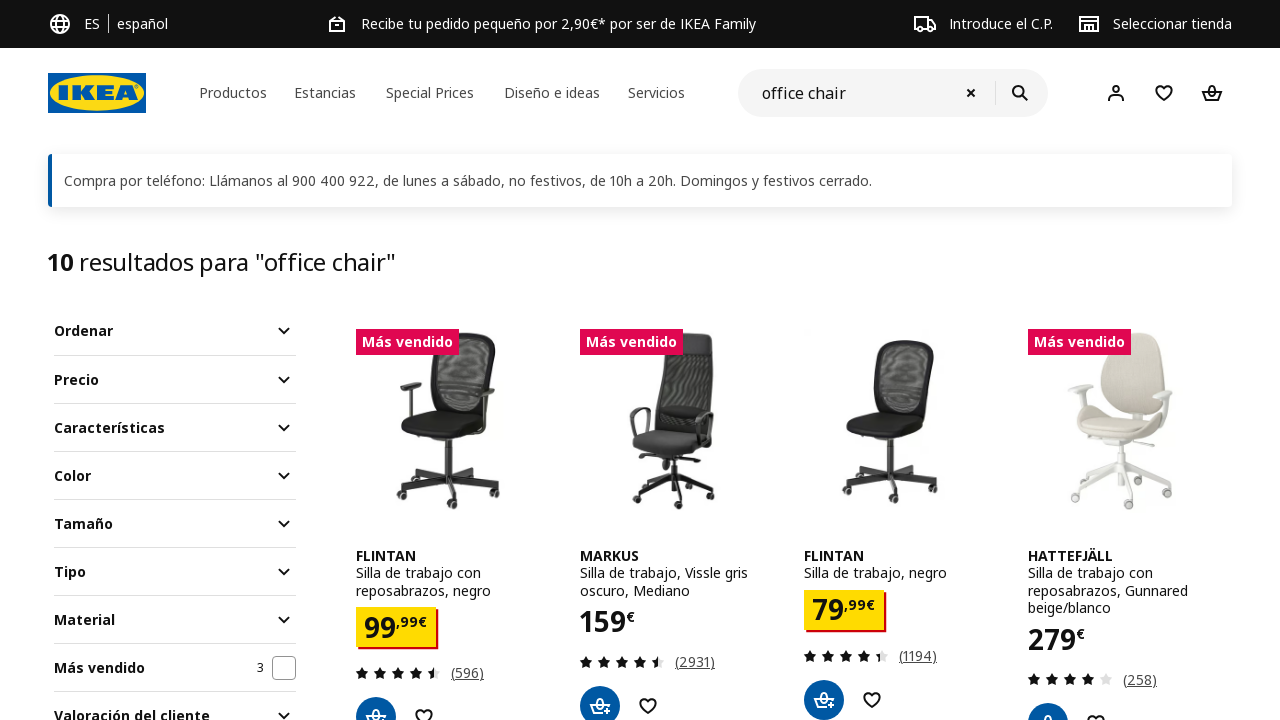

Product listing cards loaded on the search results page
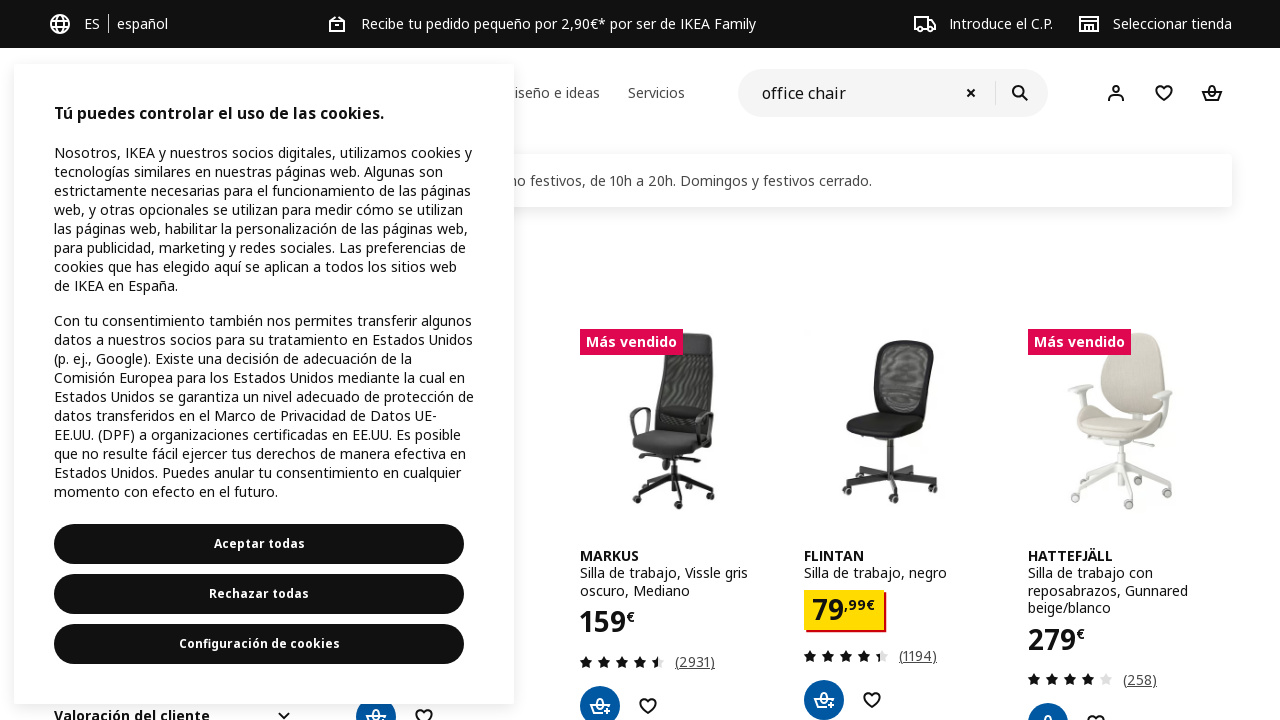

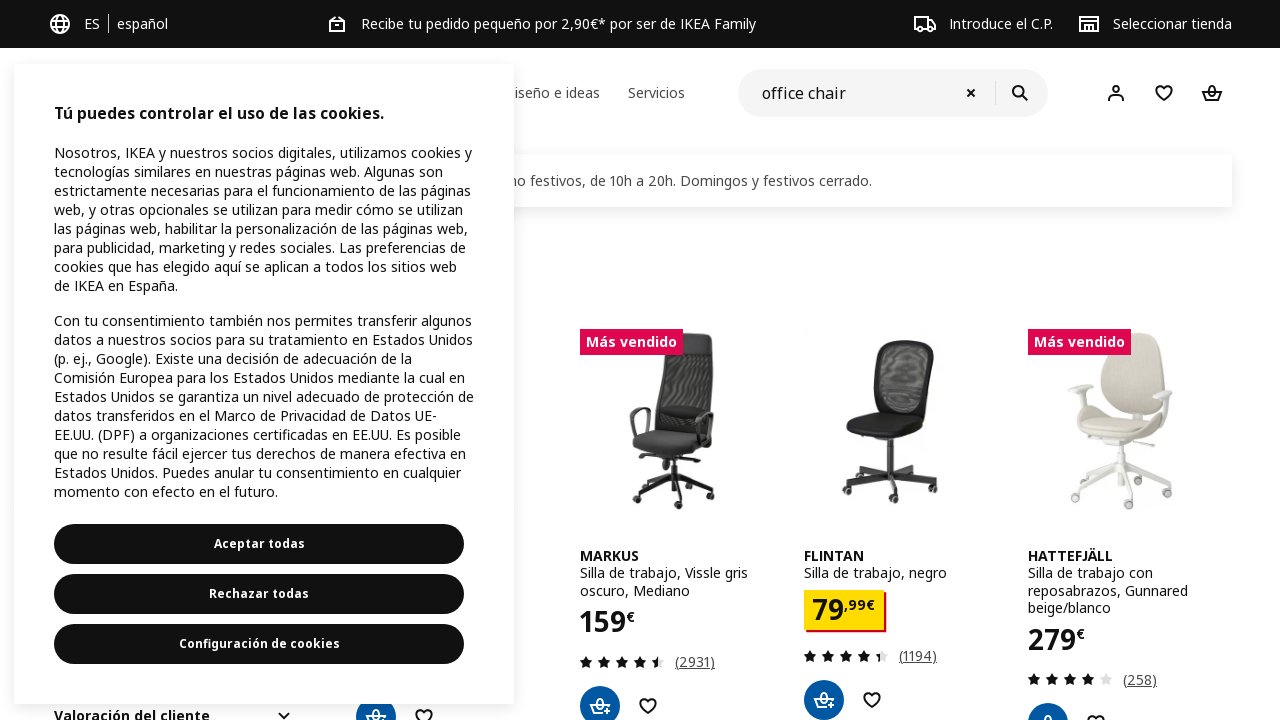